Tests dropdown select functionality by selecting Option 3, then Option 2, and verifying the result

Starting URL: https://kristinek.github.io/site/examples/actions

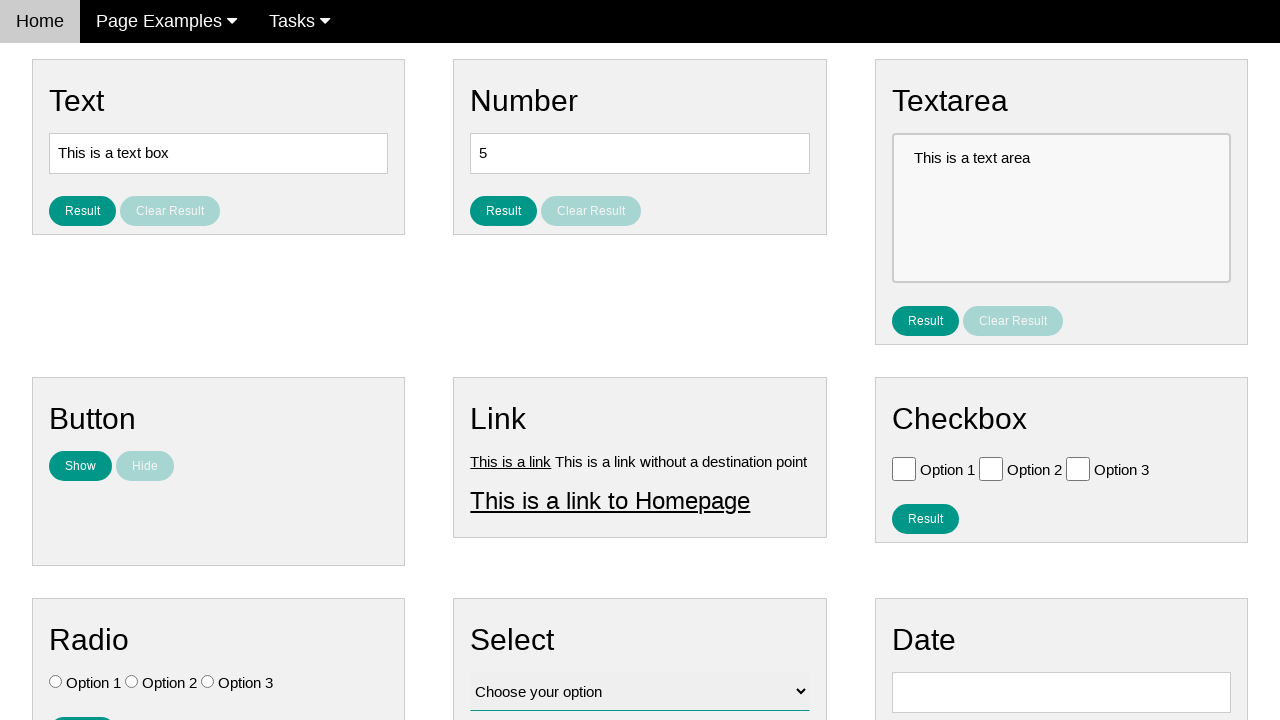

Selected Option 3 from dropdown on select
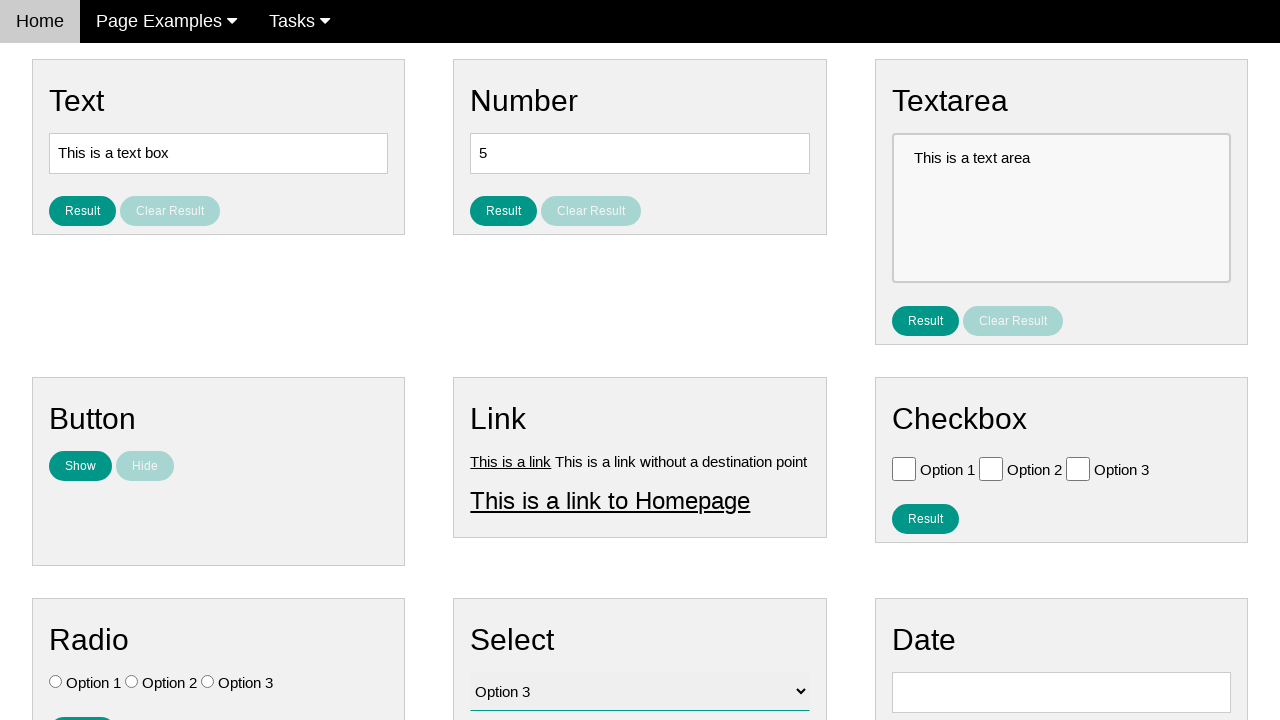

Selected Option 2 from dropdown on select
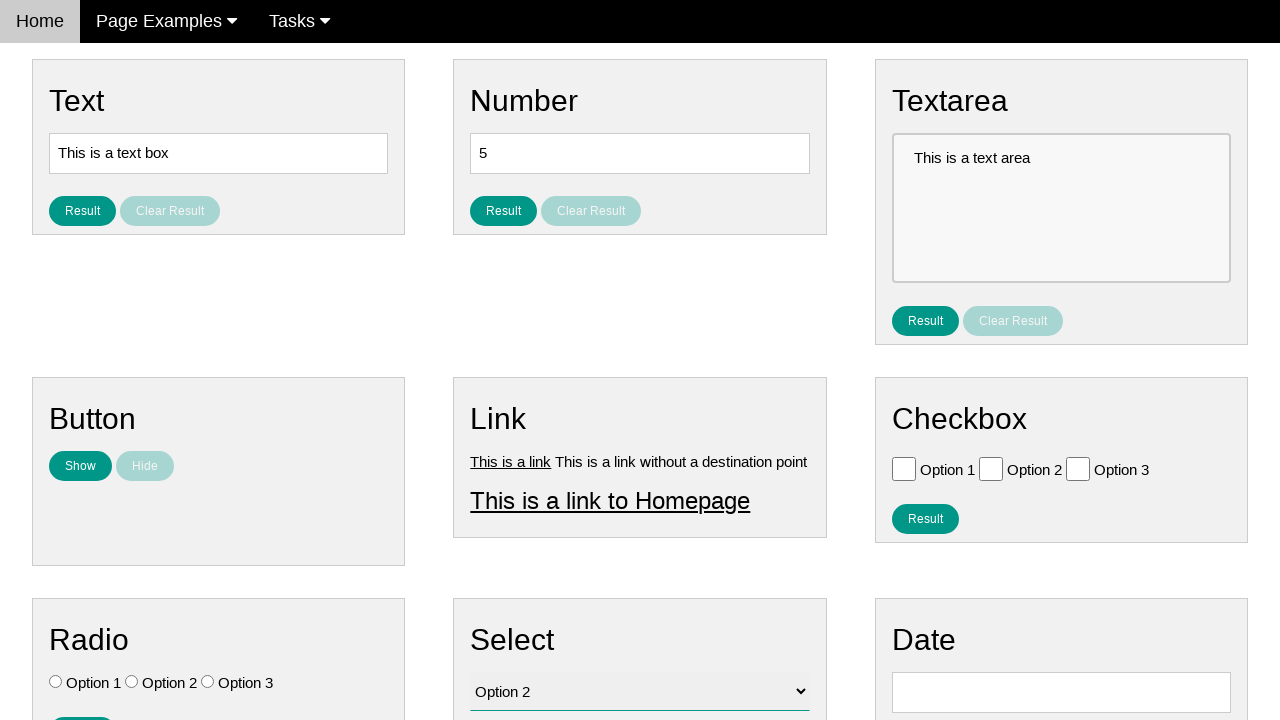

Clicked result button at (504, 424) on #result_button_select
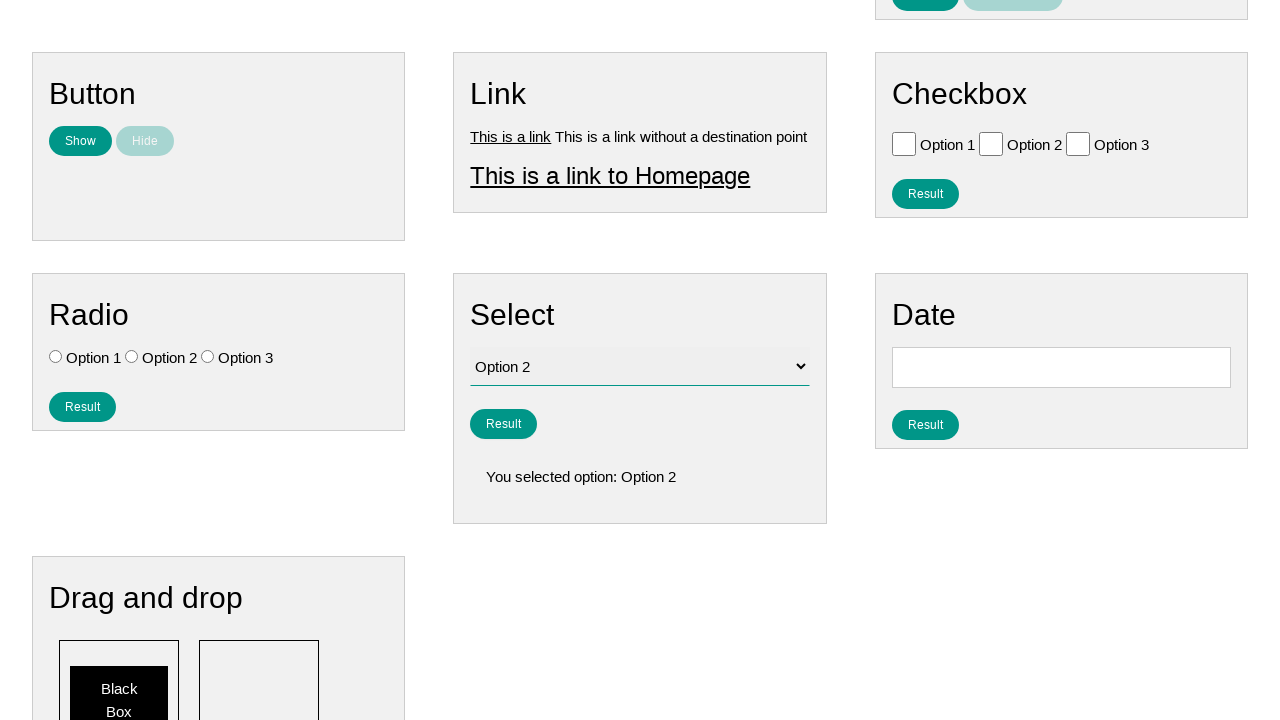

Result selector loaded
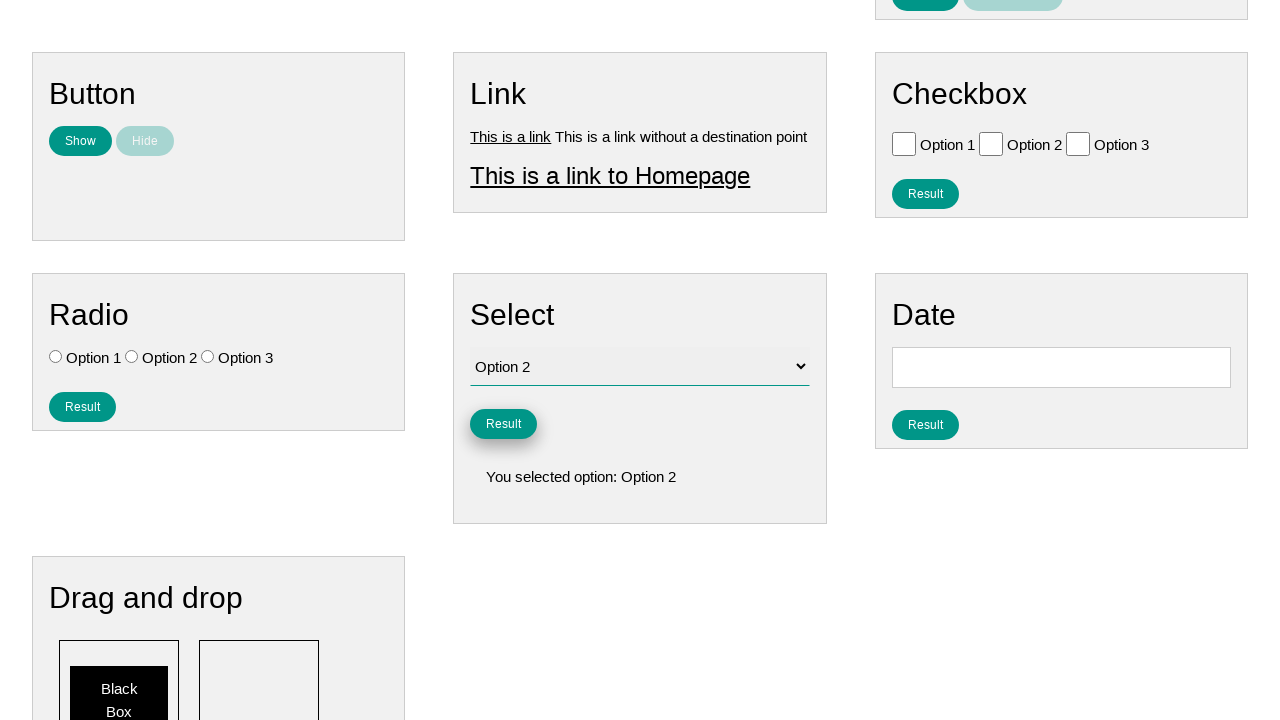

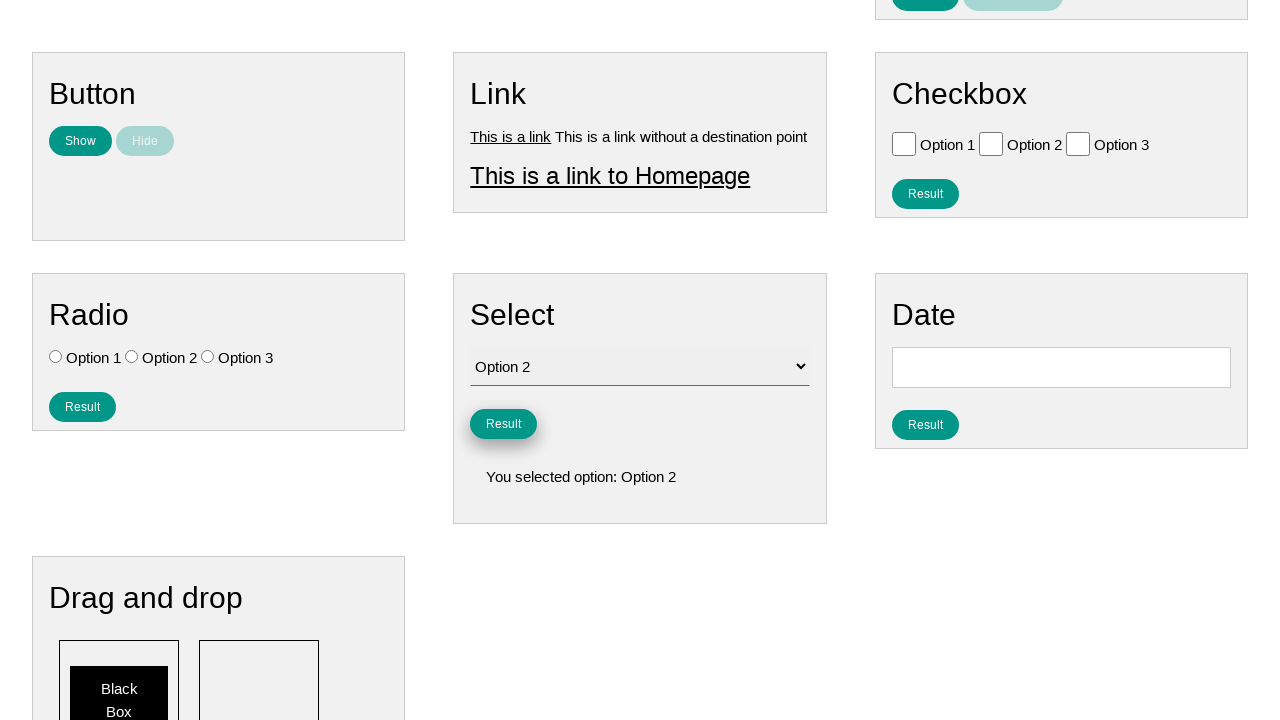